Tests finding an element with exact id "__docusaurus"

Starting URL: https://shafthq.github.io/

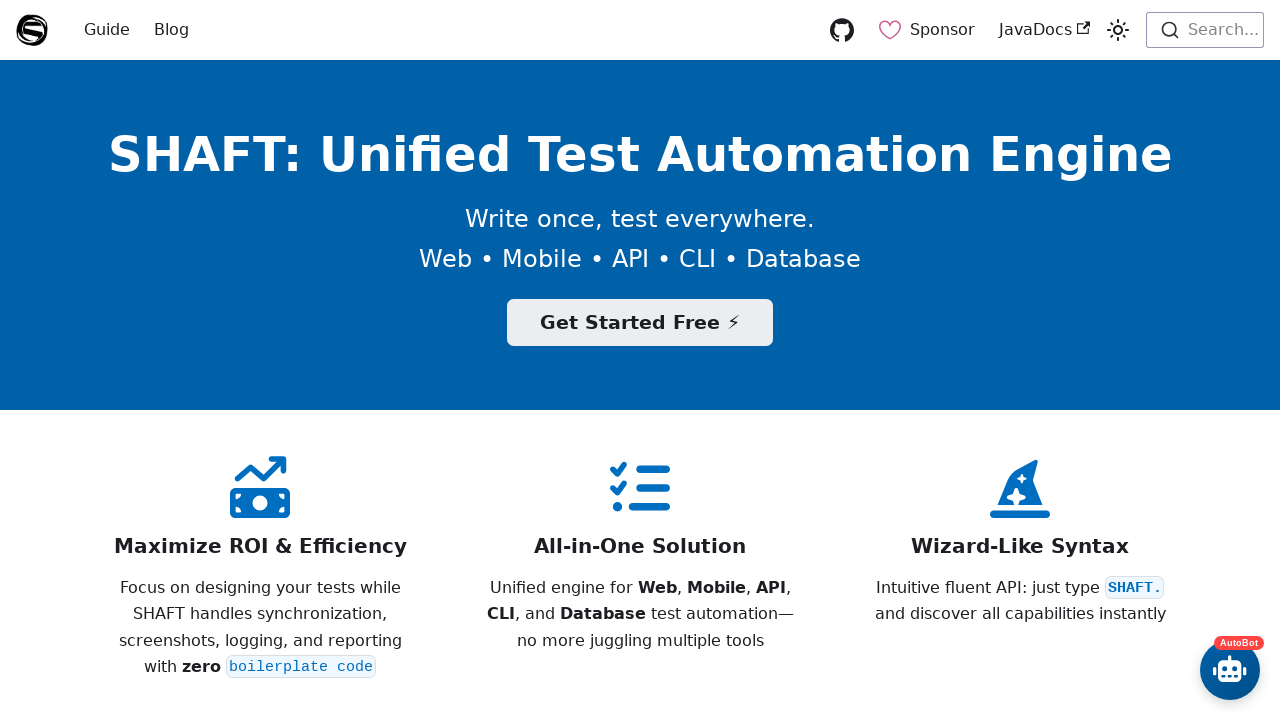

Located element with id '__docusaurus'
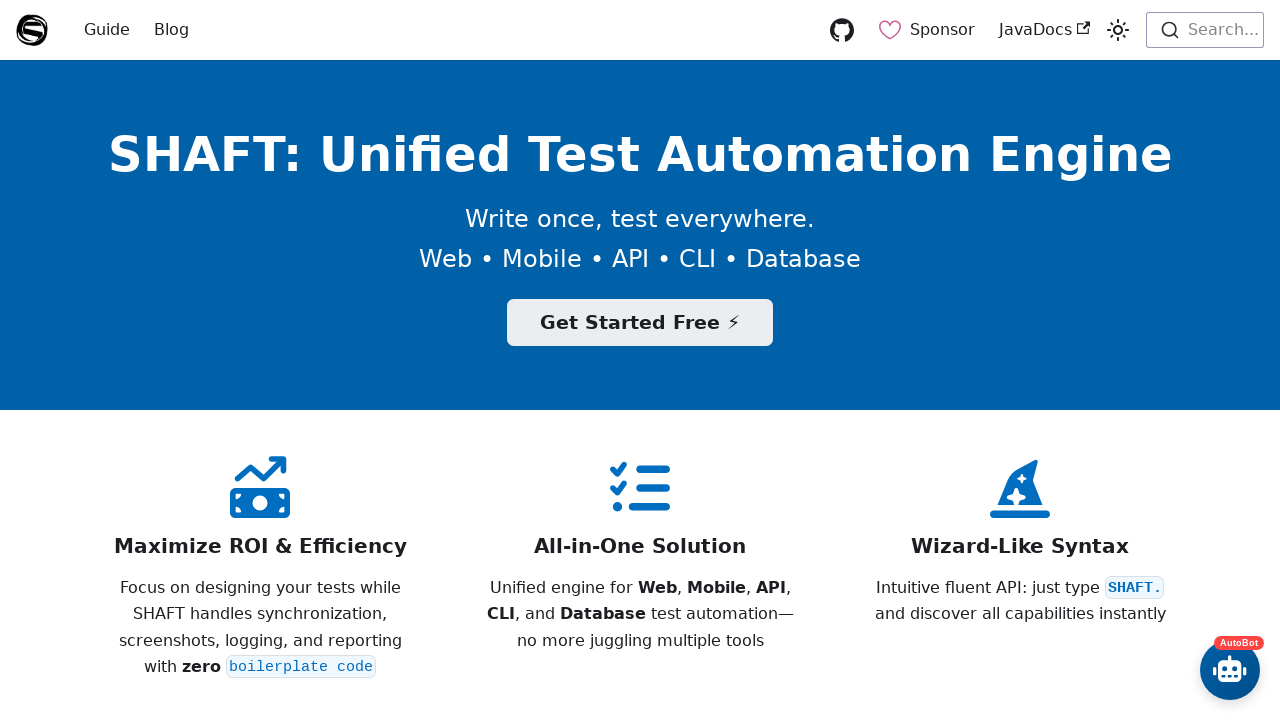

Element with id '__docusaurus' is ready
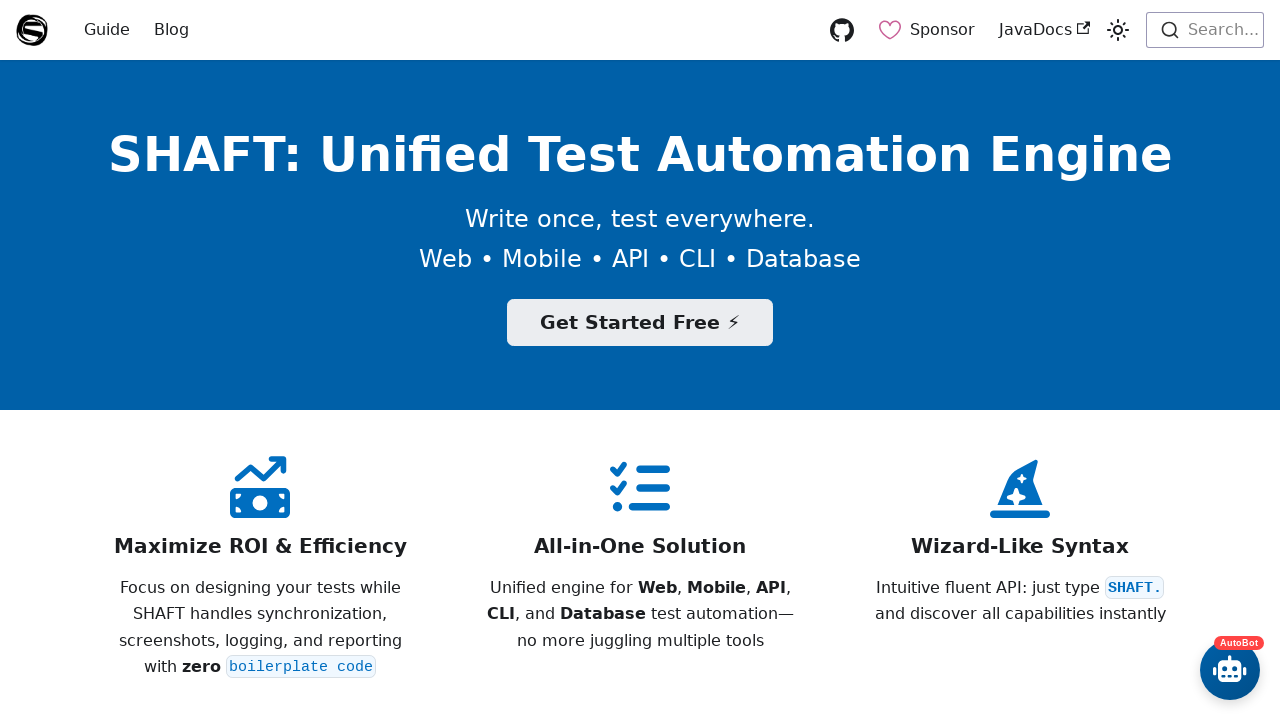

Verified that element with id '__docusaurus' is visible
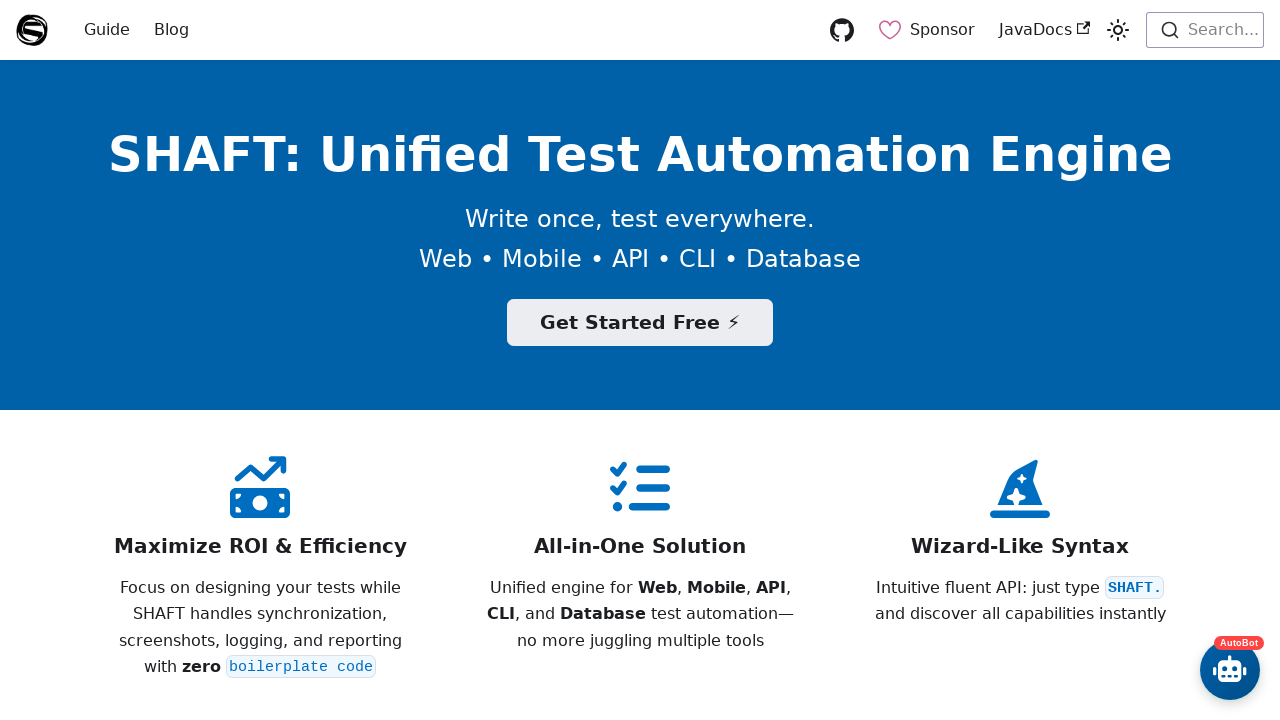

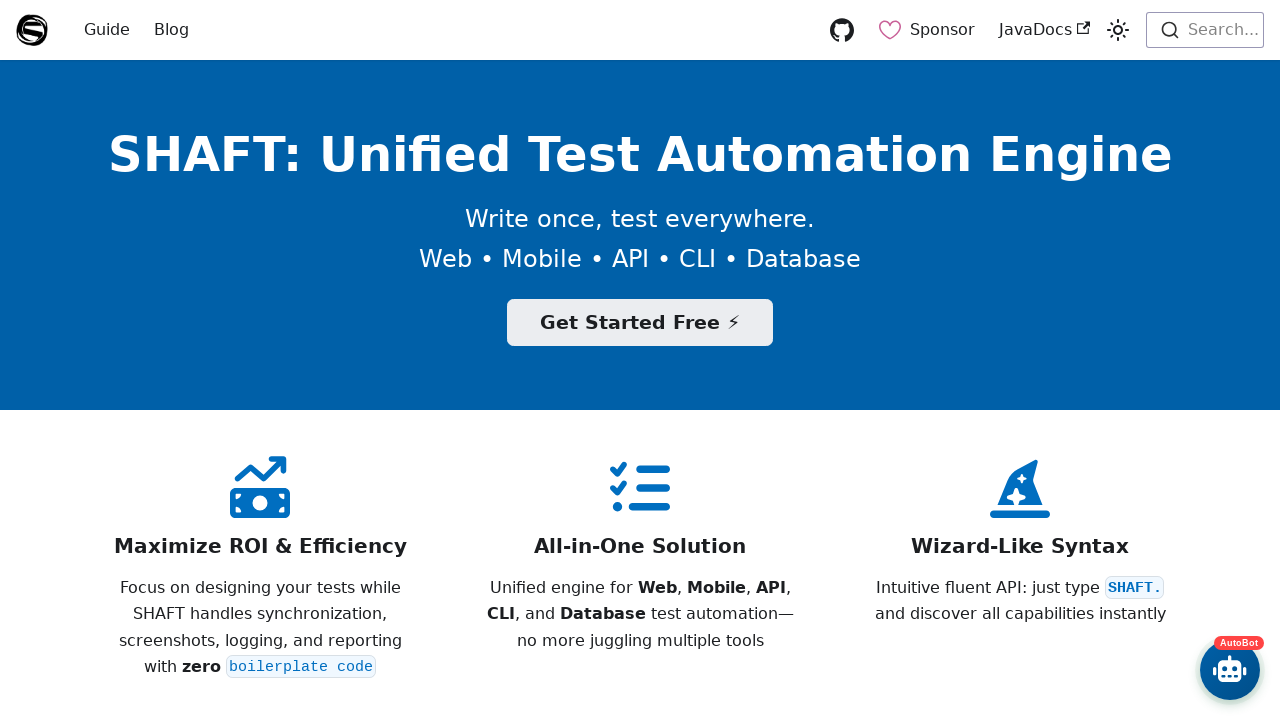